Tests the search functionality by clicking on the search input, typing a query, and verifying that search source tabs appear

Starting URL: https://catalog.onliner.by/

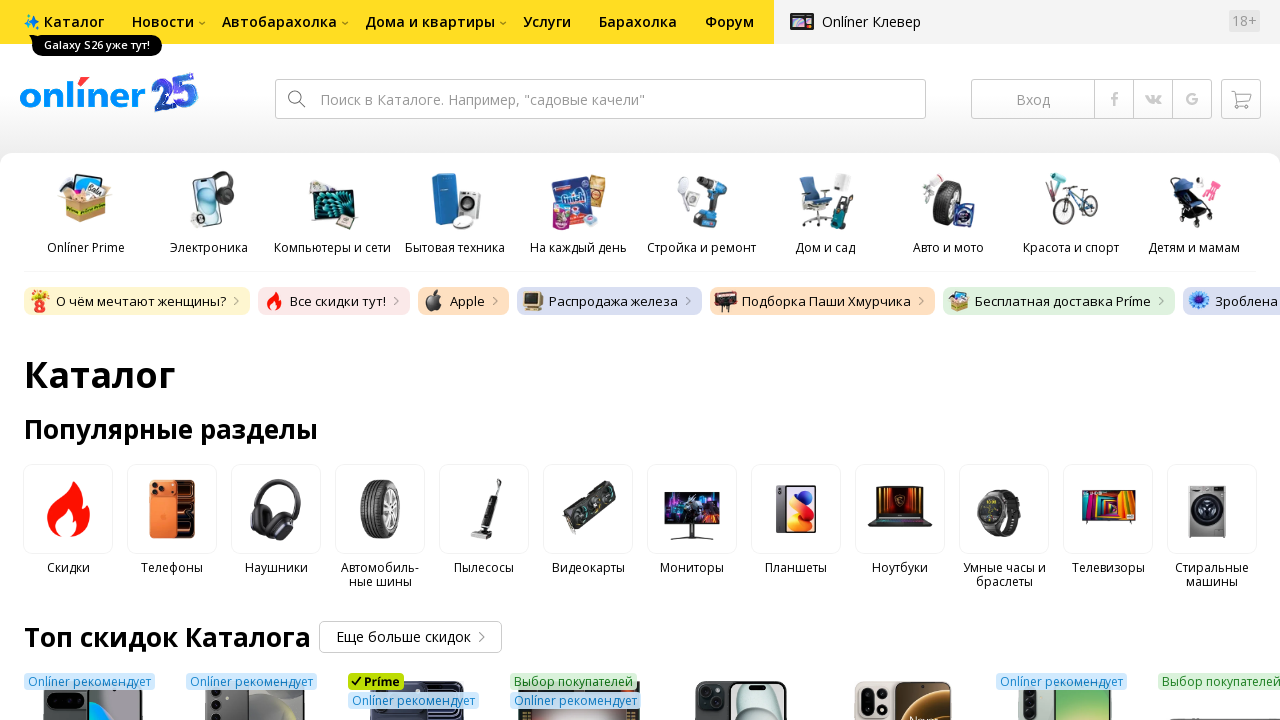

Clicked on the search input field at (600, 99) on input.fast-search__input
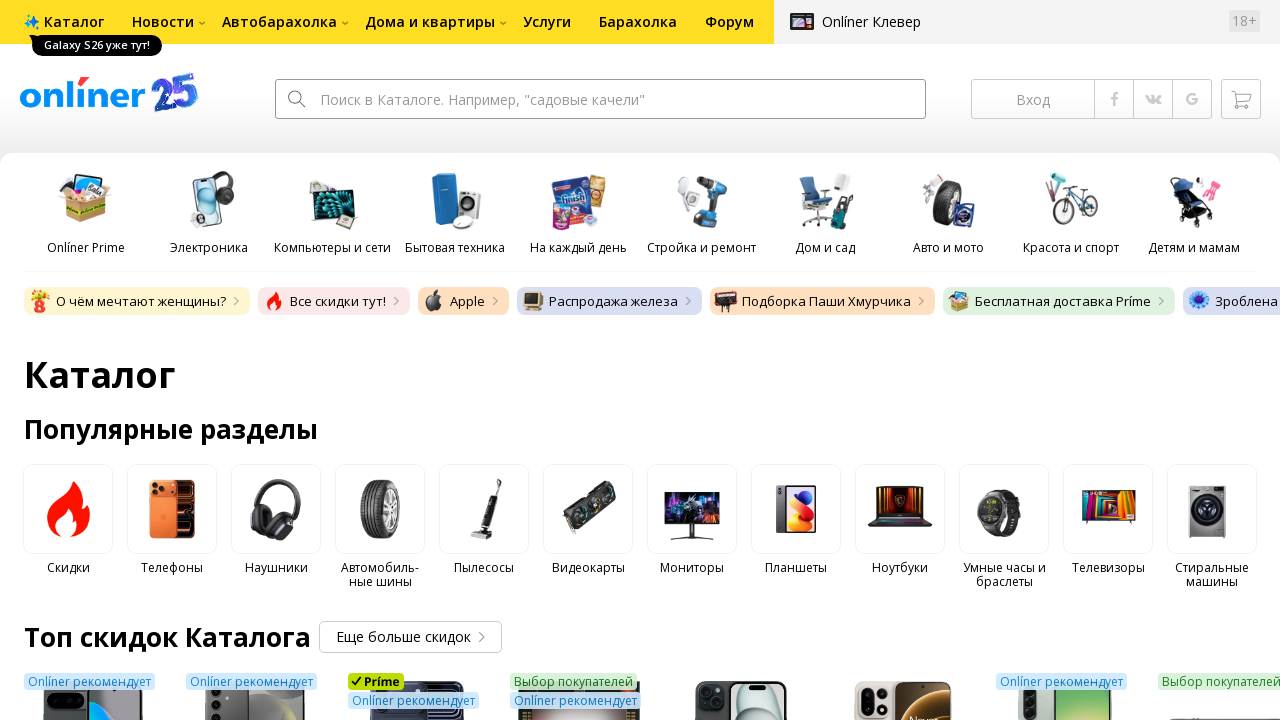

Typed 'hello' in the search input on input.fast-search__input
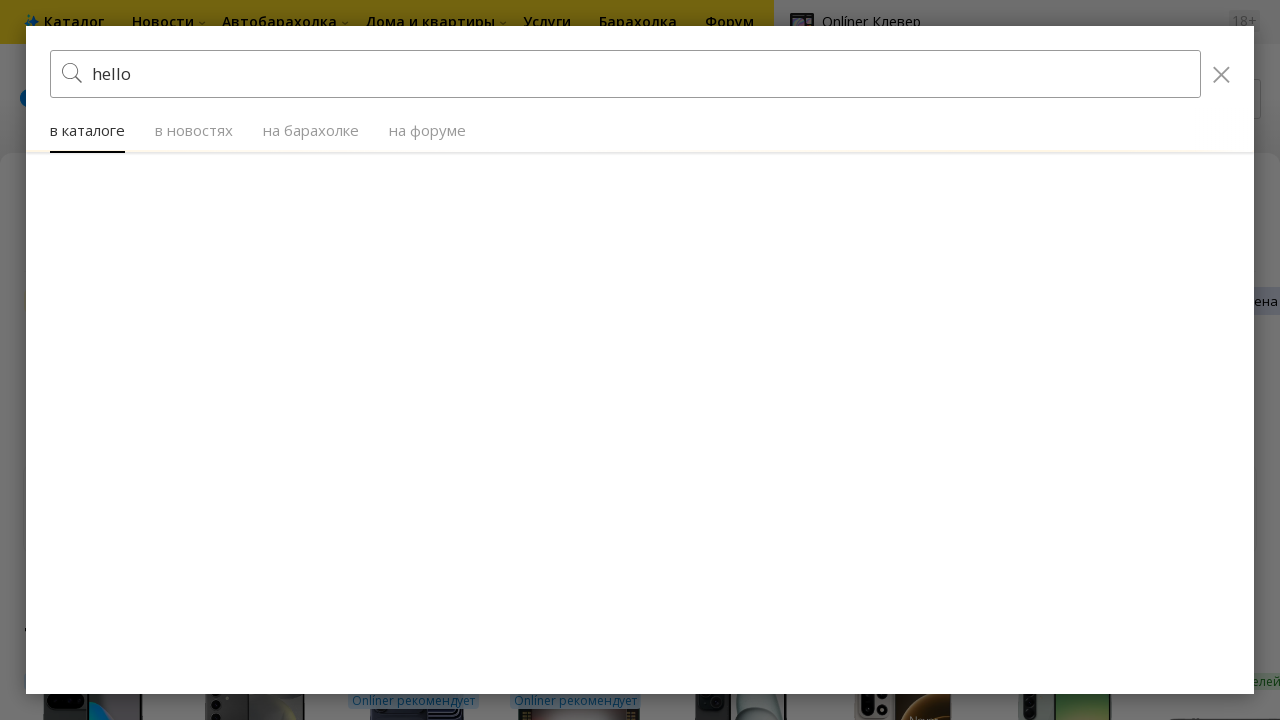

Search tabs appeared after typing query
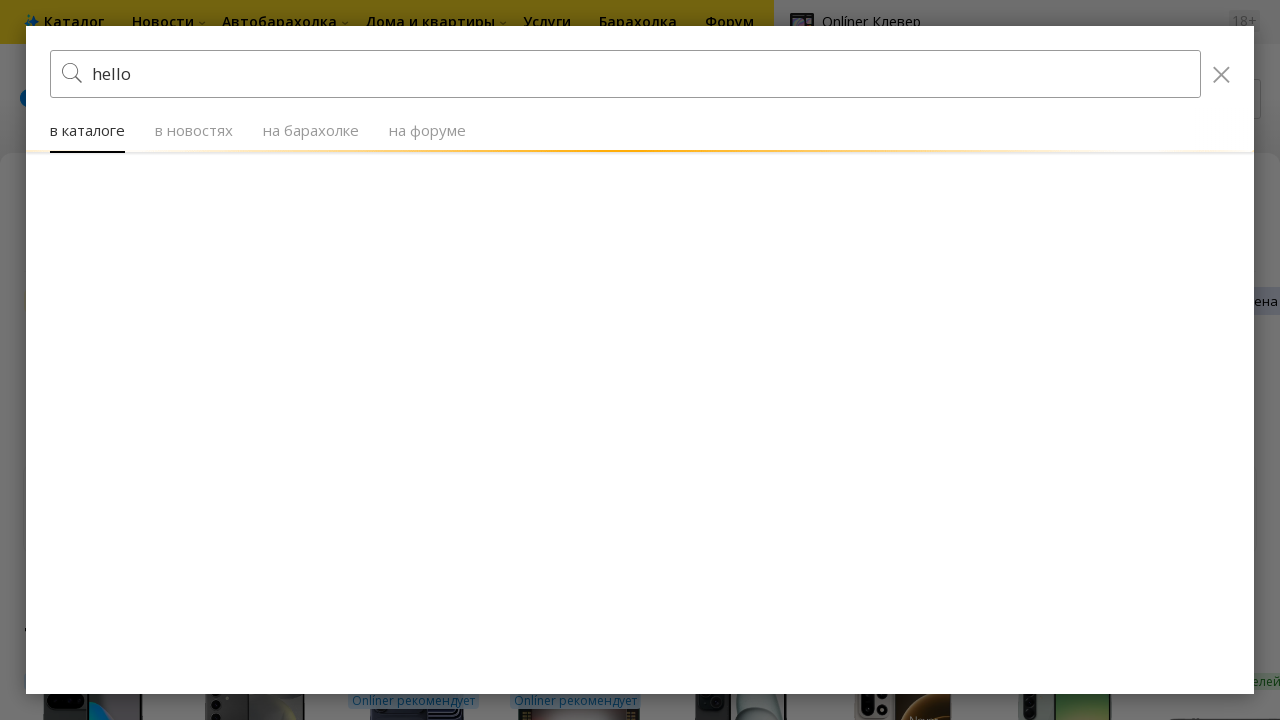

Verified 4 search source tabs are displayed
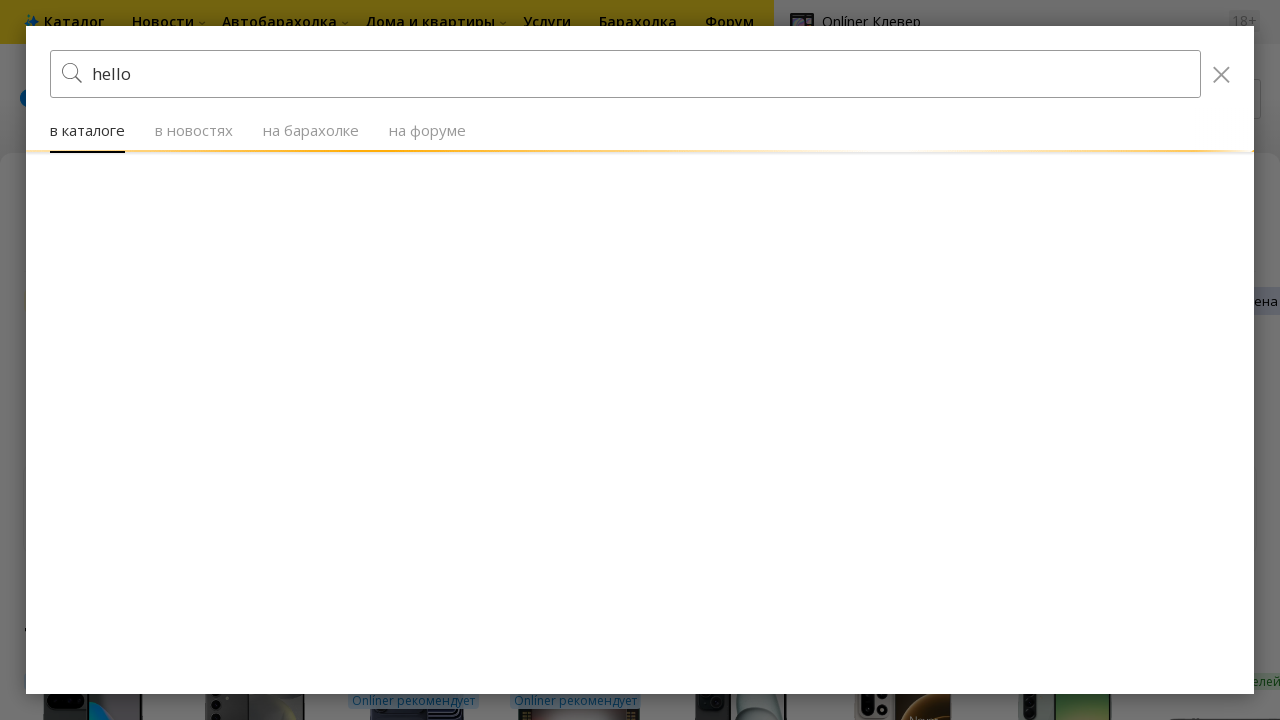

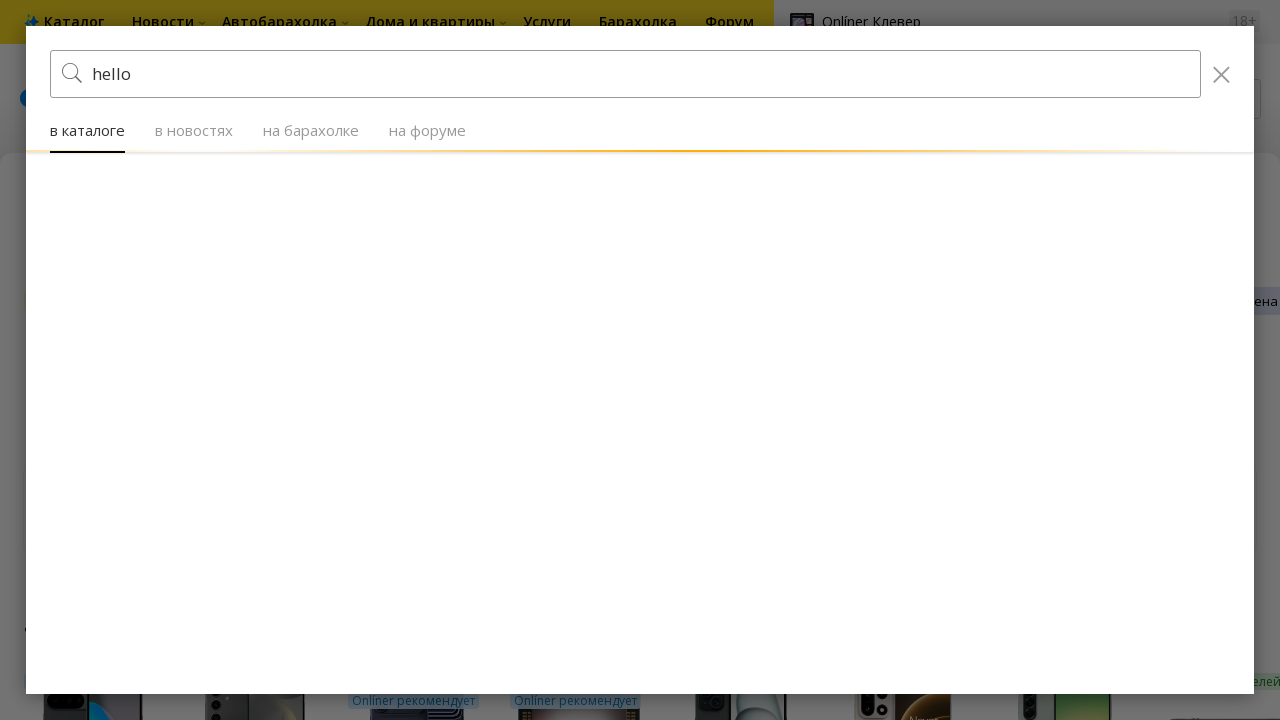